Tests that an invalid loan amount (too low) triggers an error message on the Personal Loan Calculator

Starting URL: https://www.experian.com/blogs/ask-experian/personal-loan-calculator/

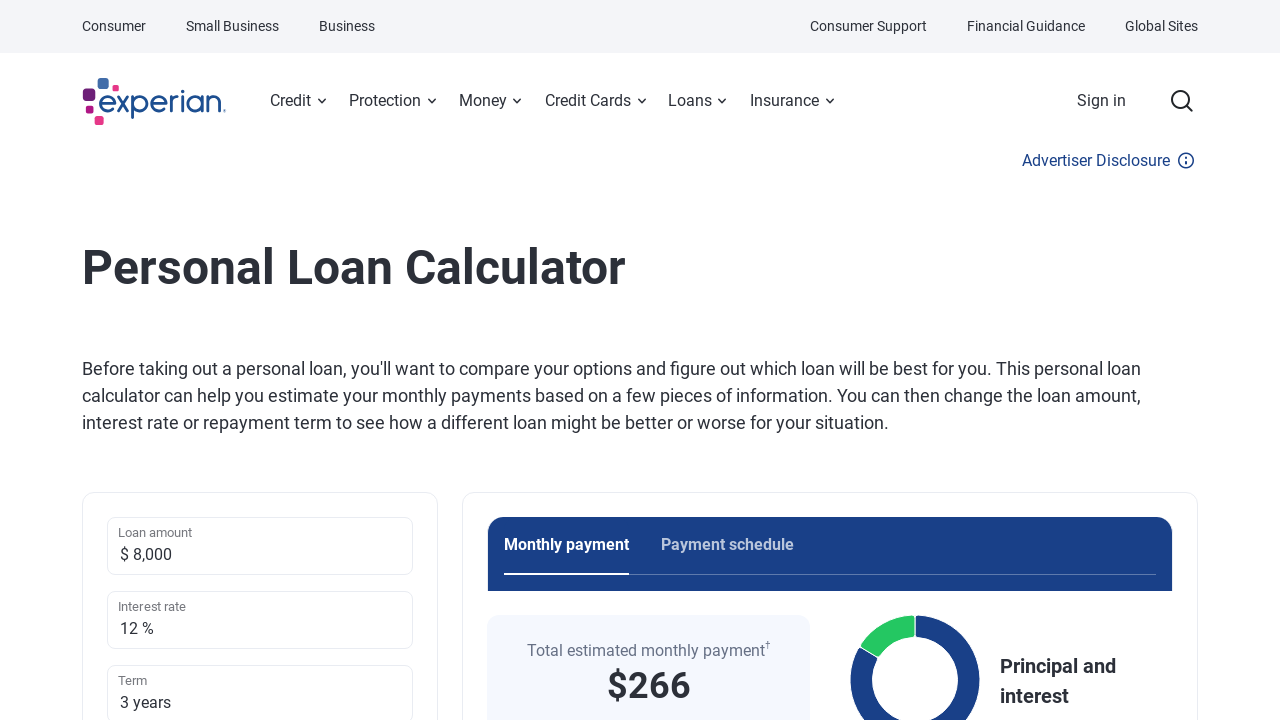

Waited for loan amount input field to load
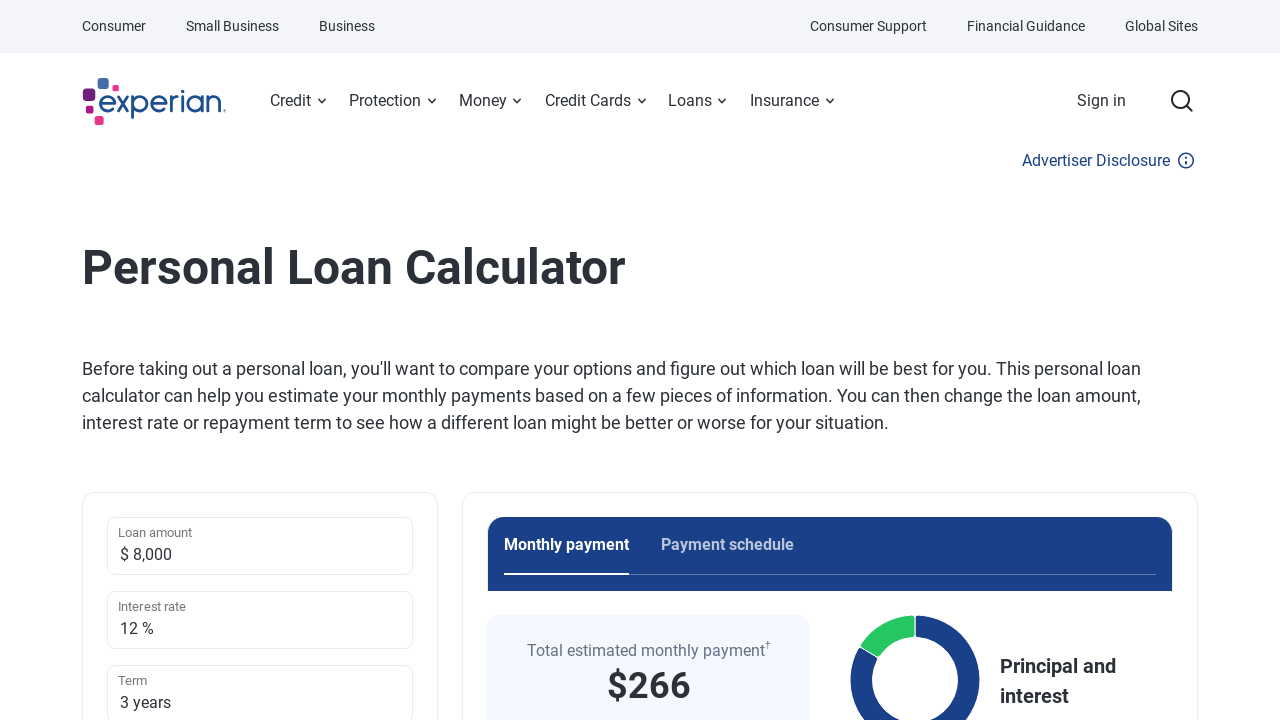

Filled loan amount field with invalid amount '100' on #loanAmount
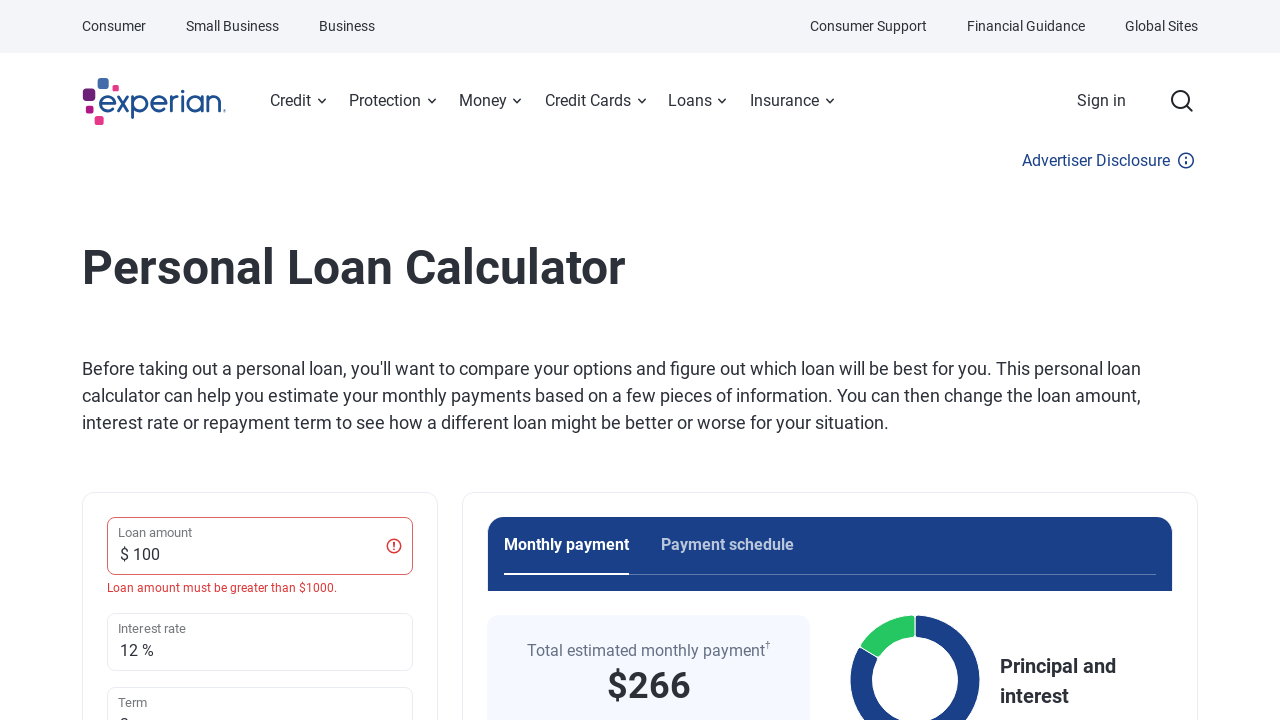

Waited for error message to appear after entering invalid loan amount
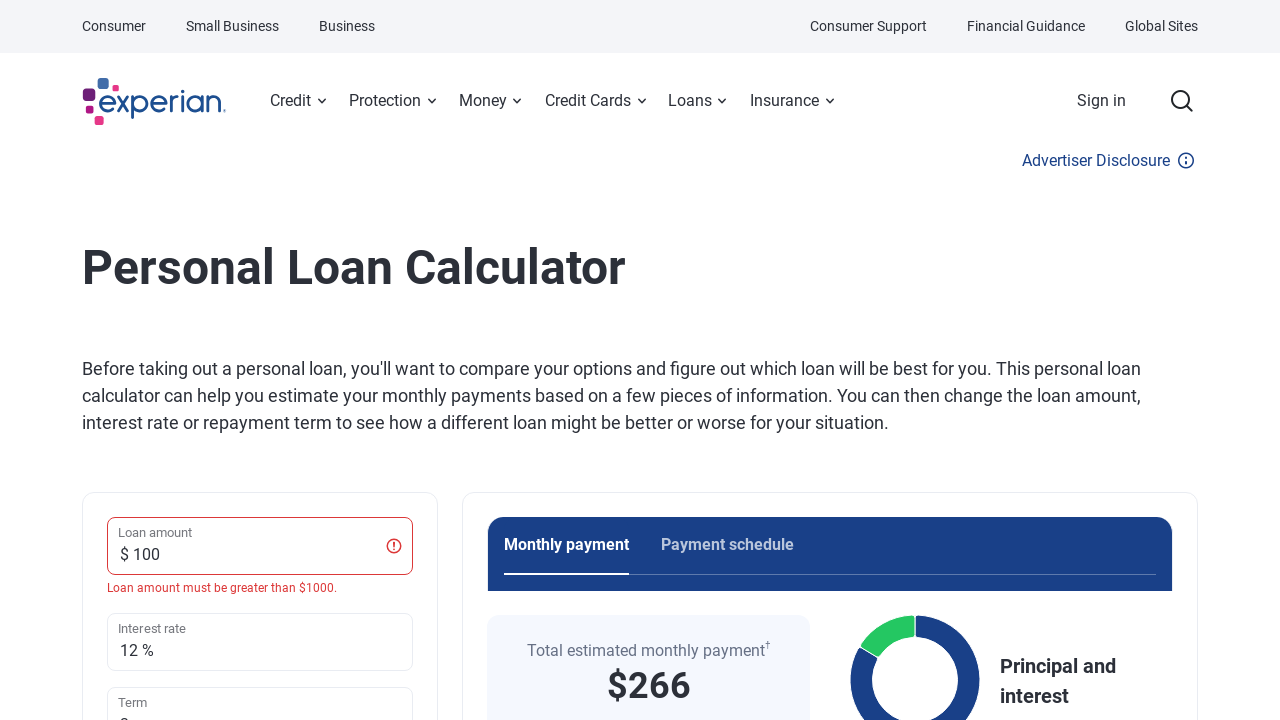

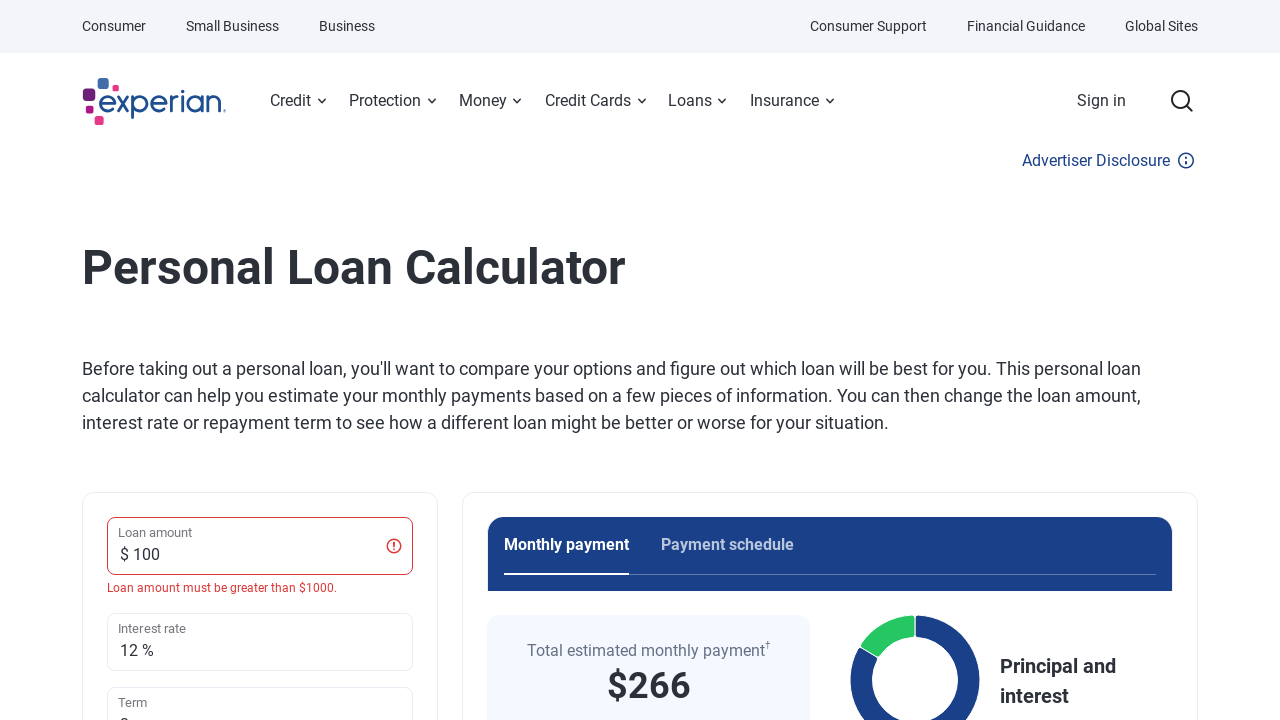